Verifies that the WebdriverIO homepage has the correct title

Starting URL: https://webdriver.io/

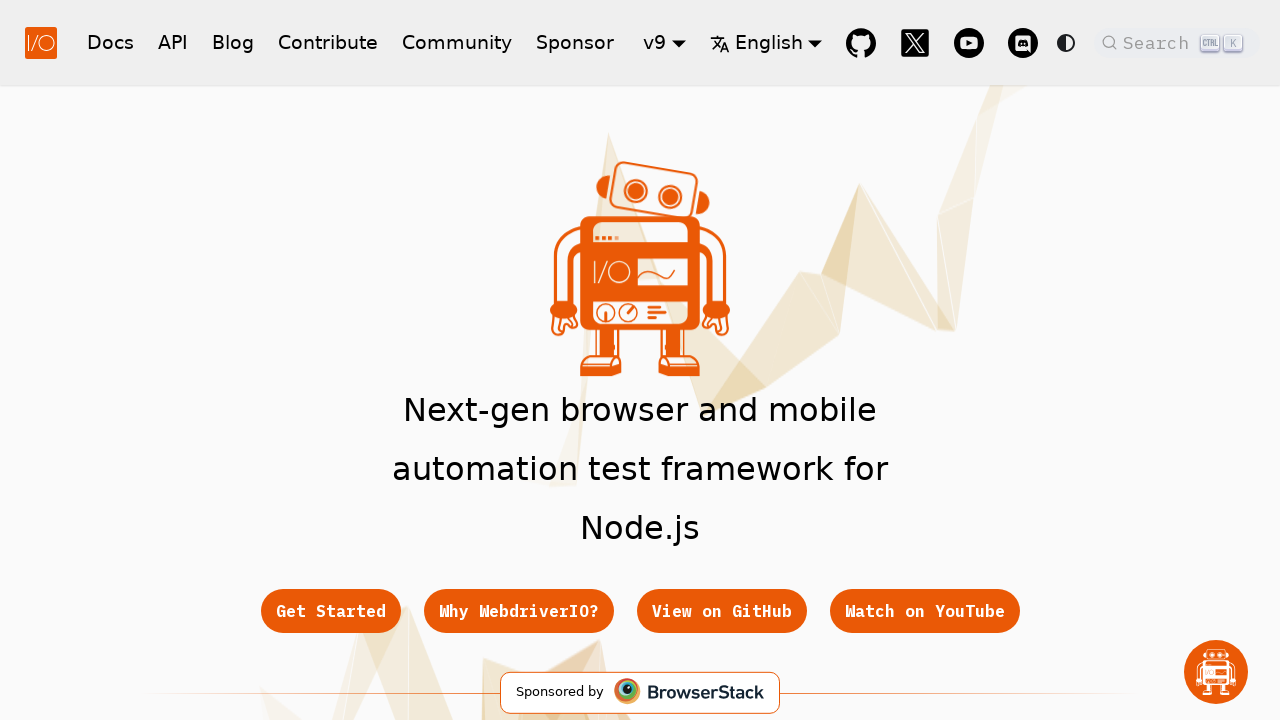

Retrieved page title
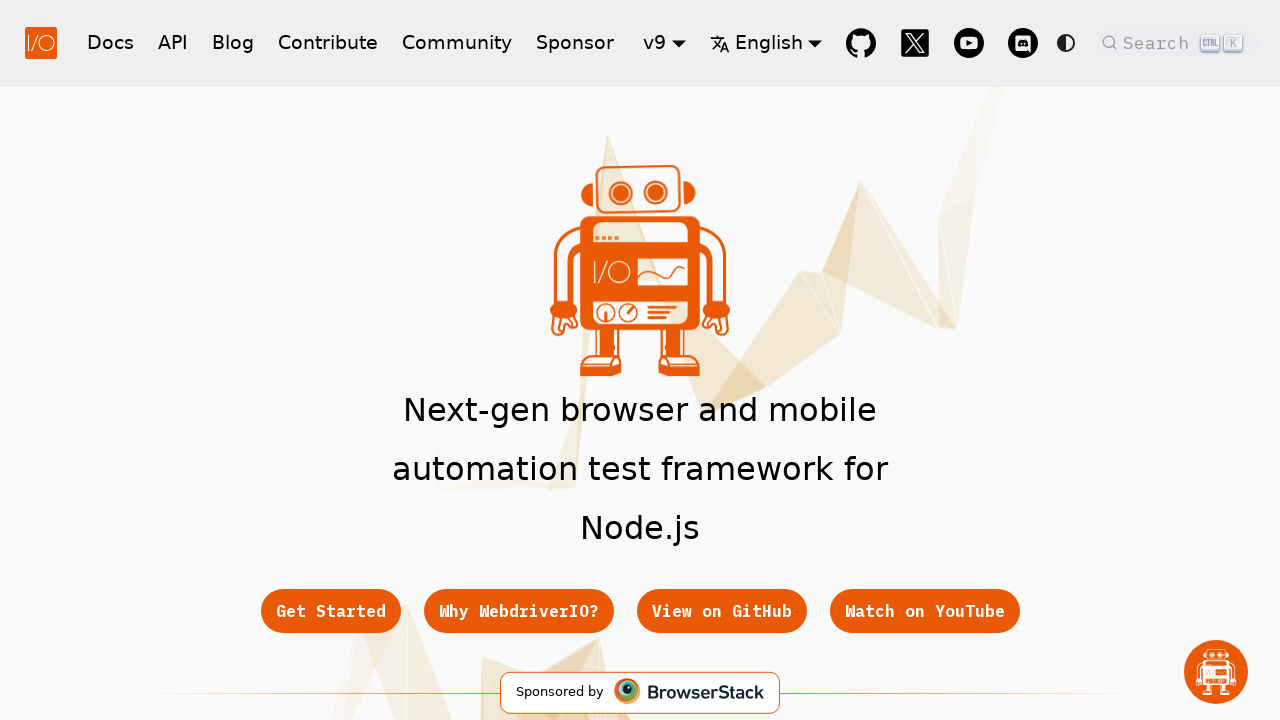

Verified page title matches expected value
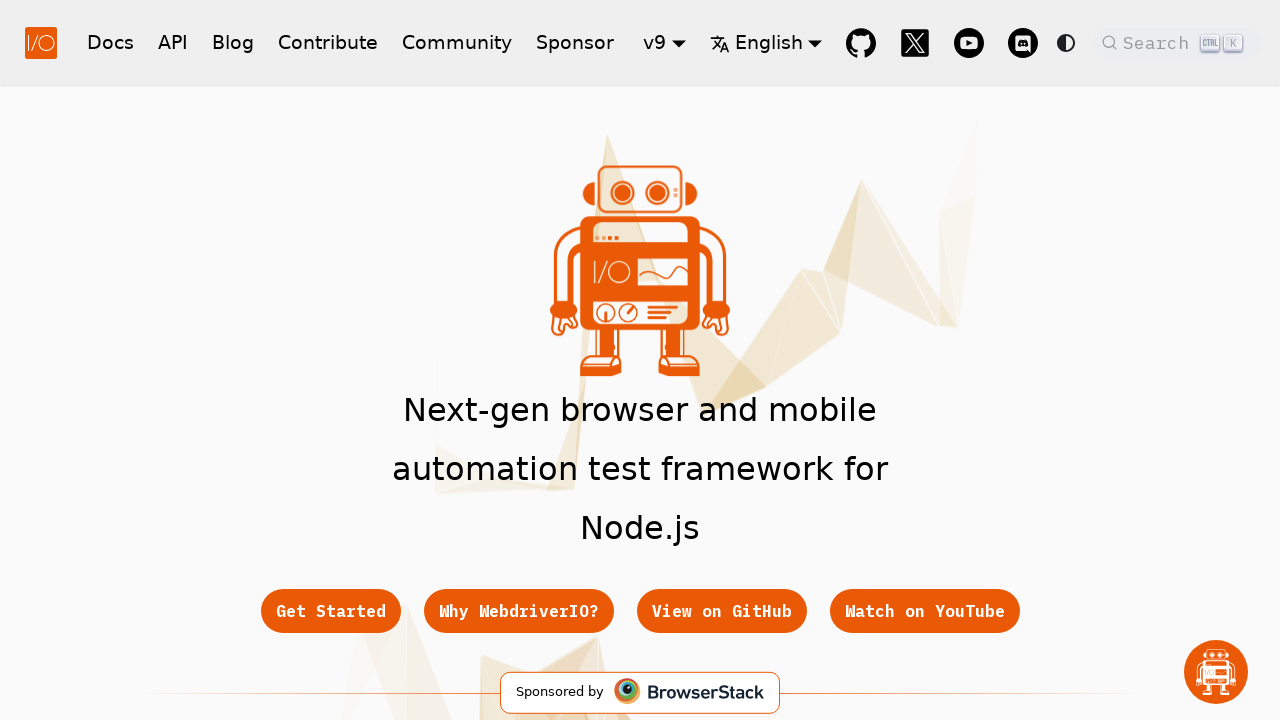

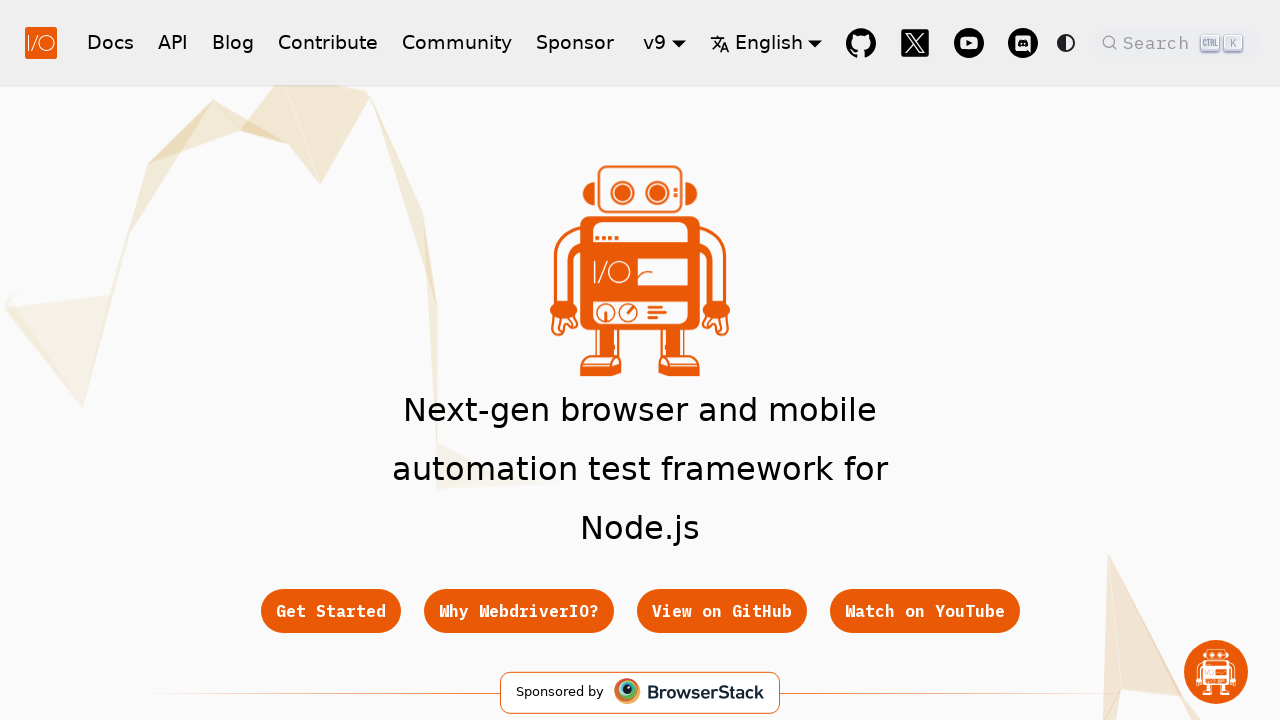